Navigates to Foot Locker search results for Nike Air Max 1 and verifies product cards are displayed on the page

Starting URL: https://www.footlocker.com/search?query=nike%20air%20max%201

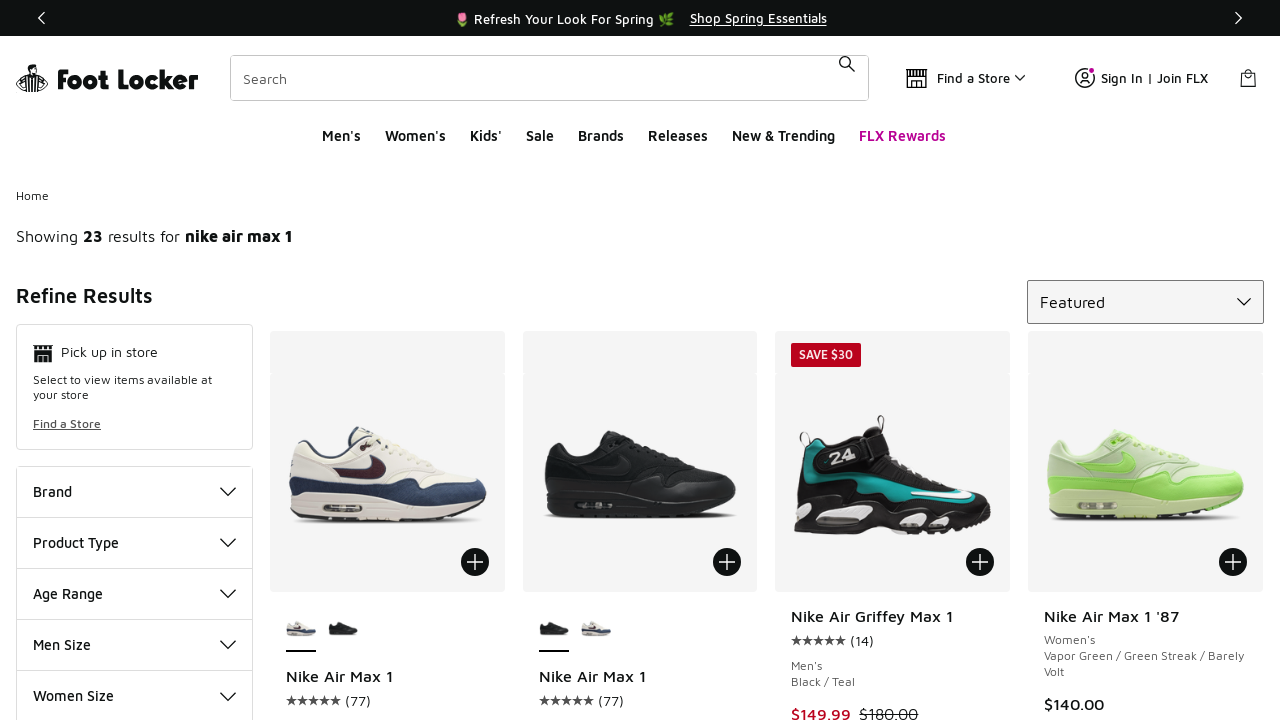

Navigated to Foot Locker search results for Nike Air Max 1
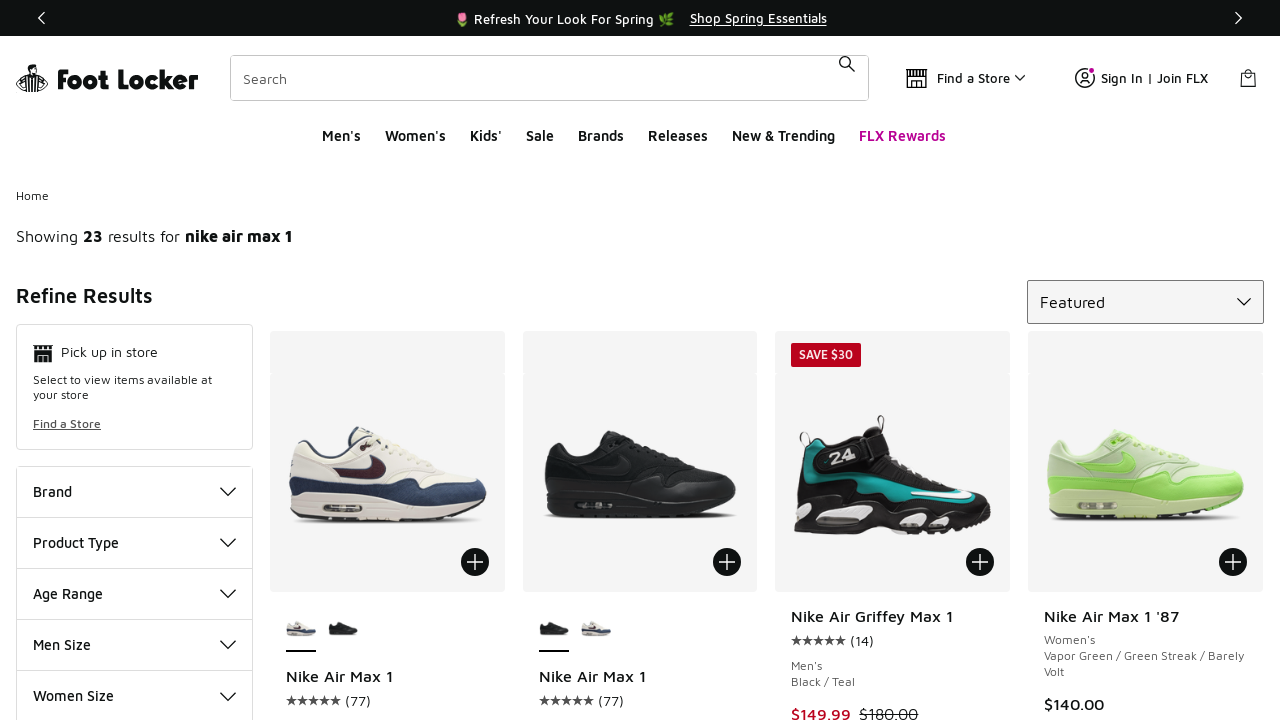

Product cards loaded on the search results page
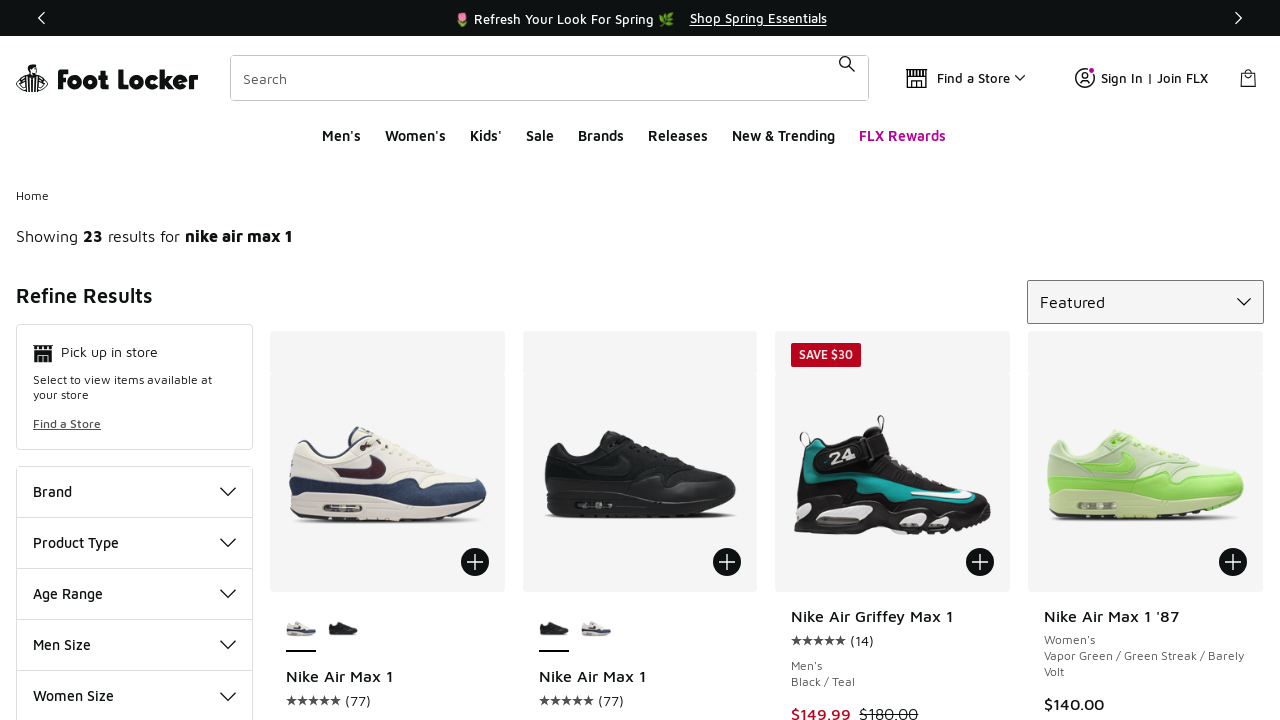

Verified that product cards are displayed on the page
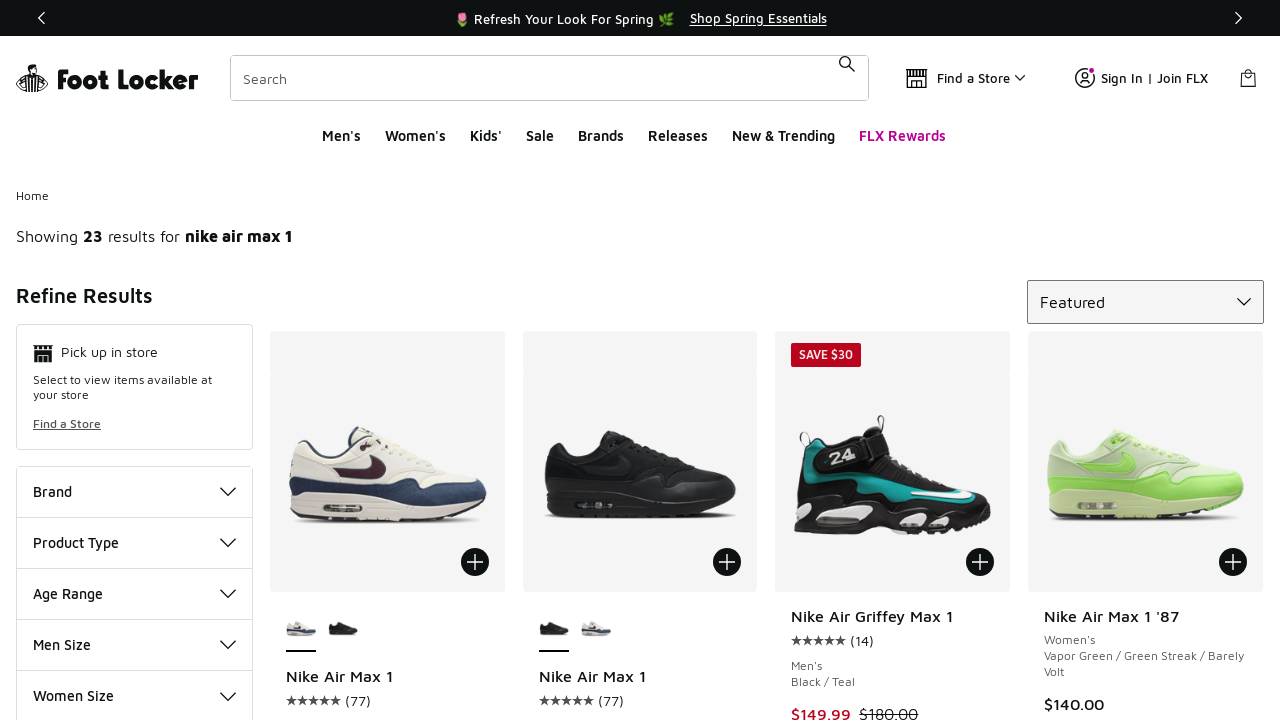

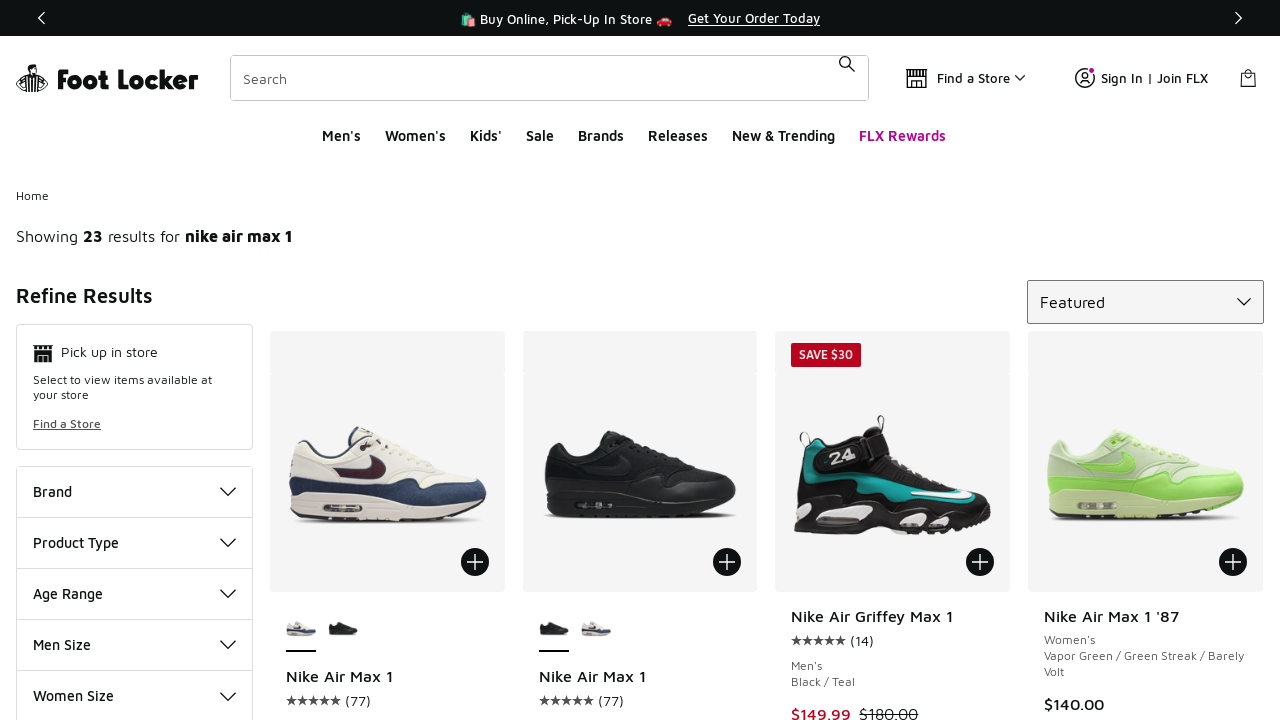